Tests JavaScript Confirm dialog handling by clicking a button that triggers a JS confirm and dismissing it

Starting URL: https://the-internet.herokuapp.com/javascript_alerts

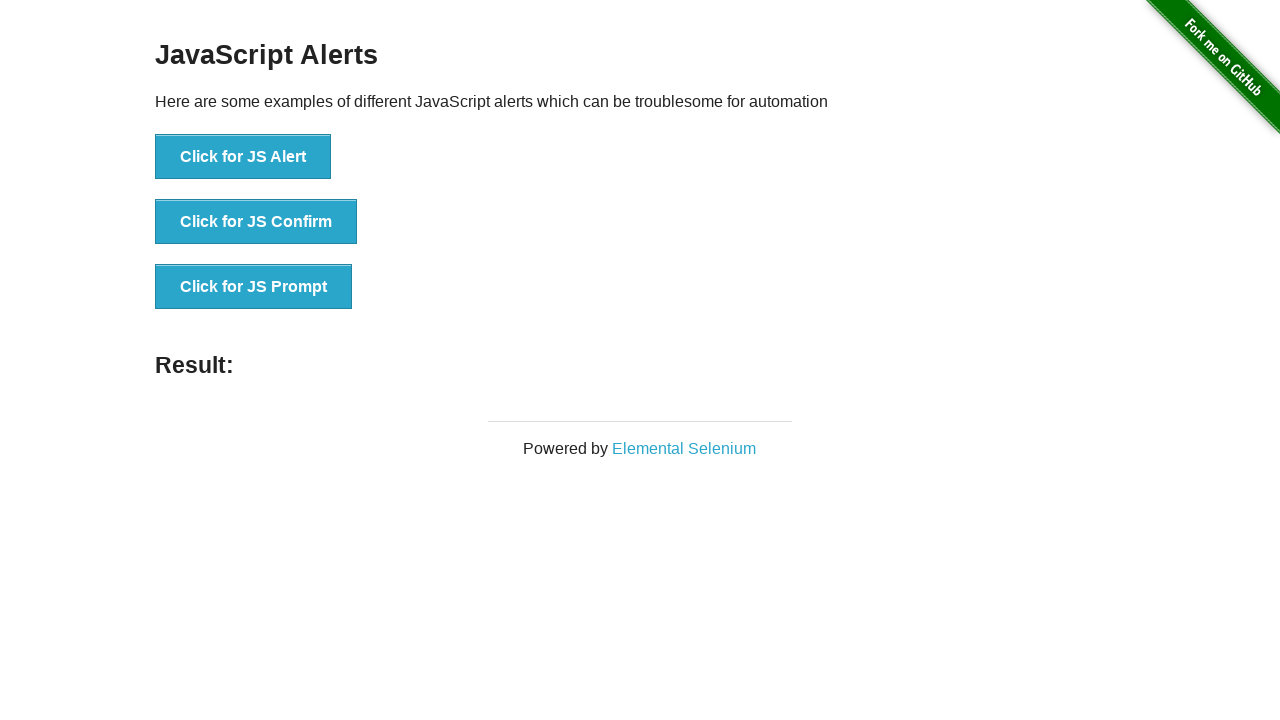

Registered dialog handler to dismiss confirm dialog
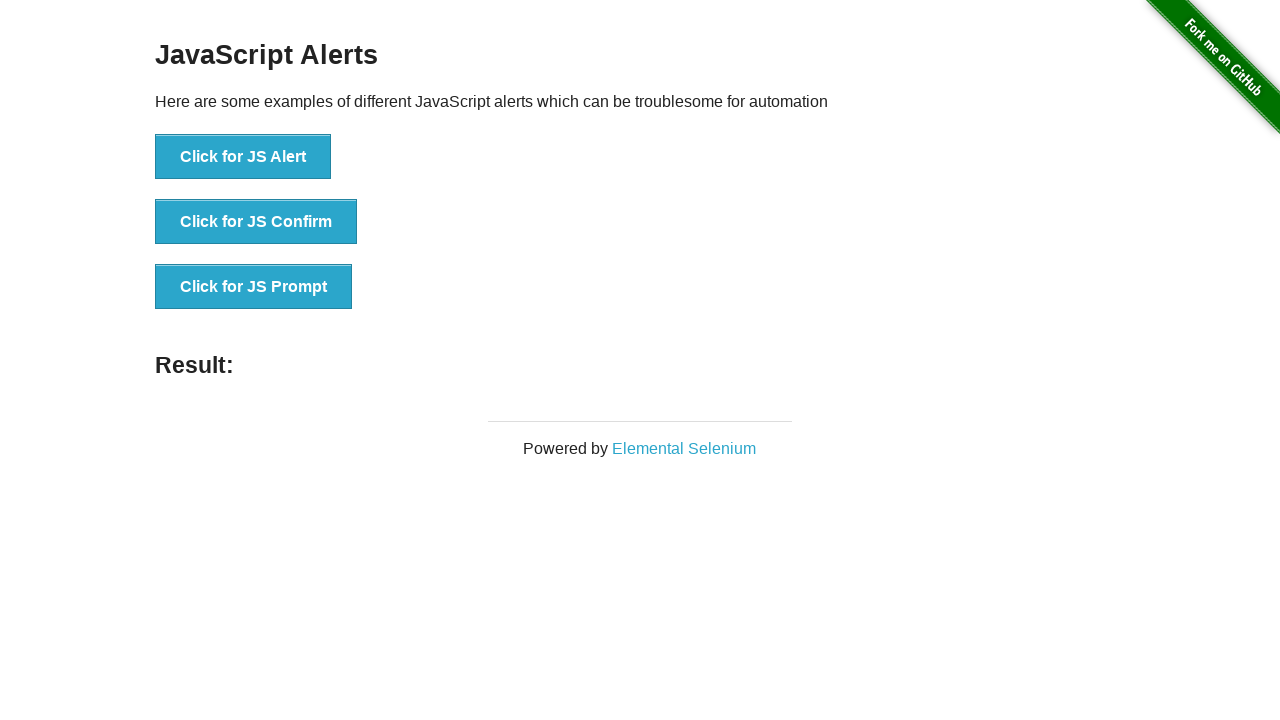

Clicked button to trigger JavaScript confirm dialog at (256, 222) on xpath=//button[@onclick='jsConfirm()']
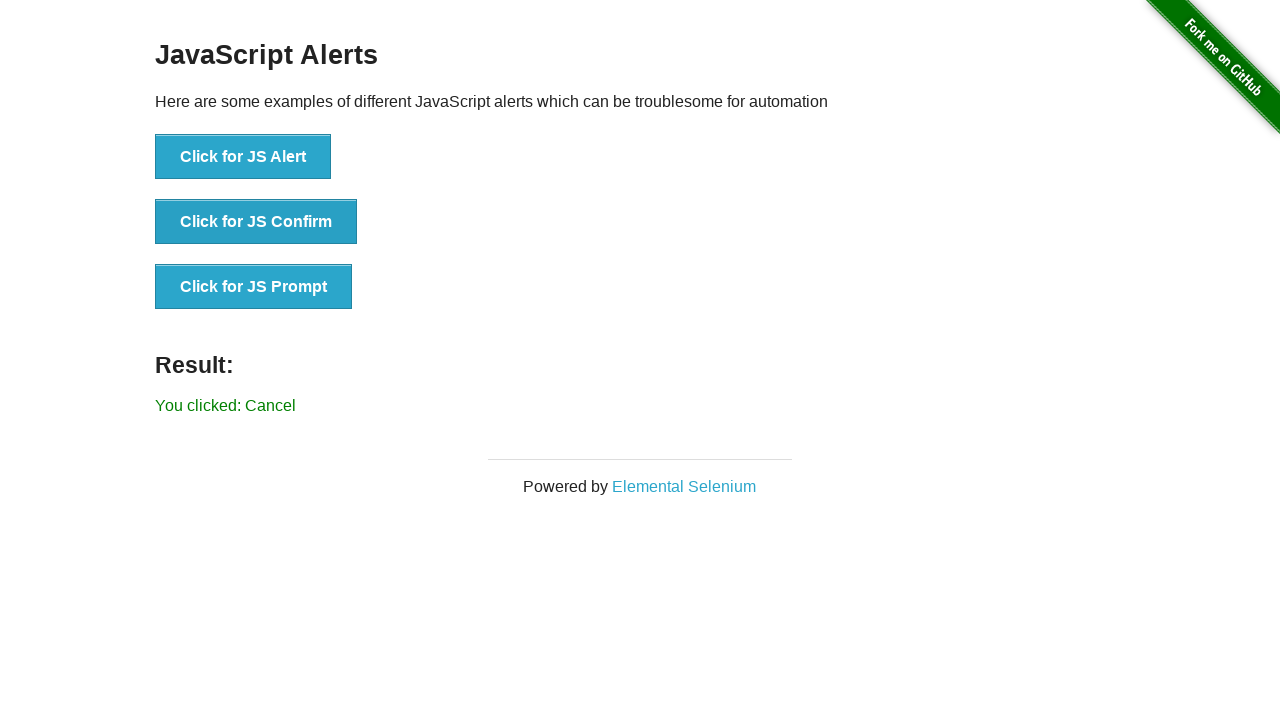

Result element loaded after dismissing confirm dialog
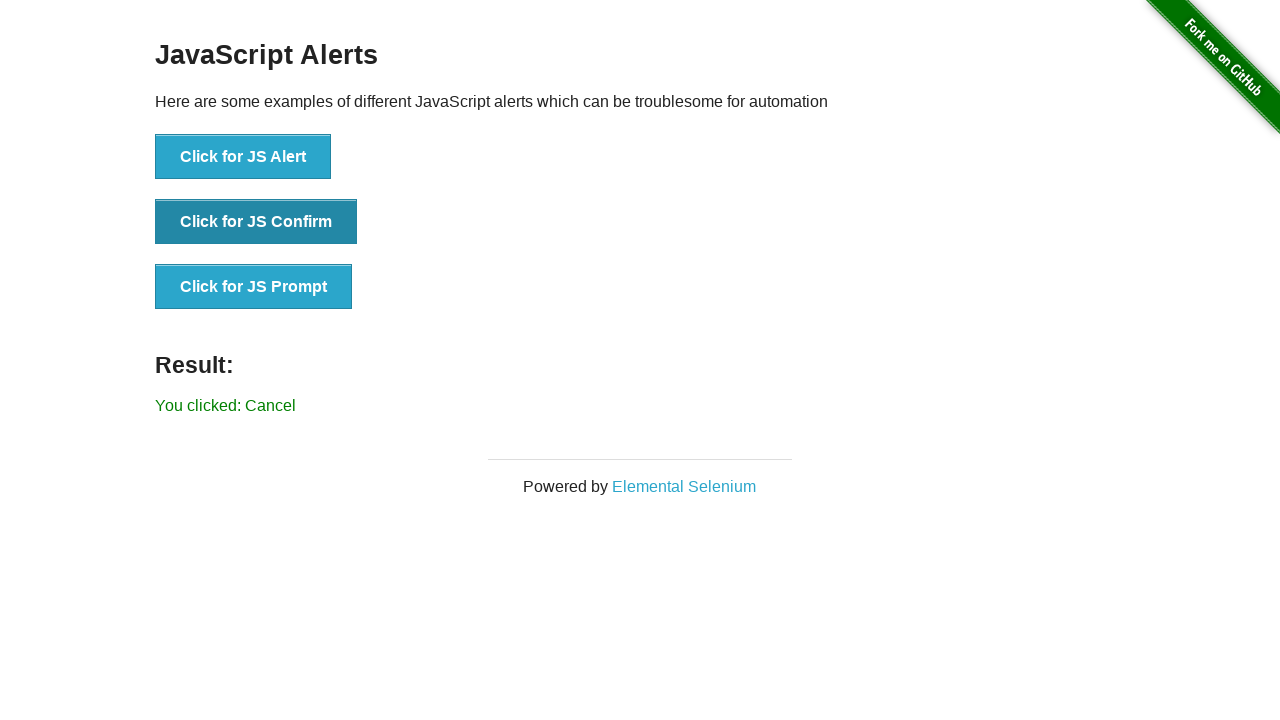

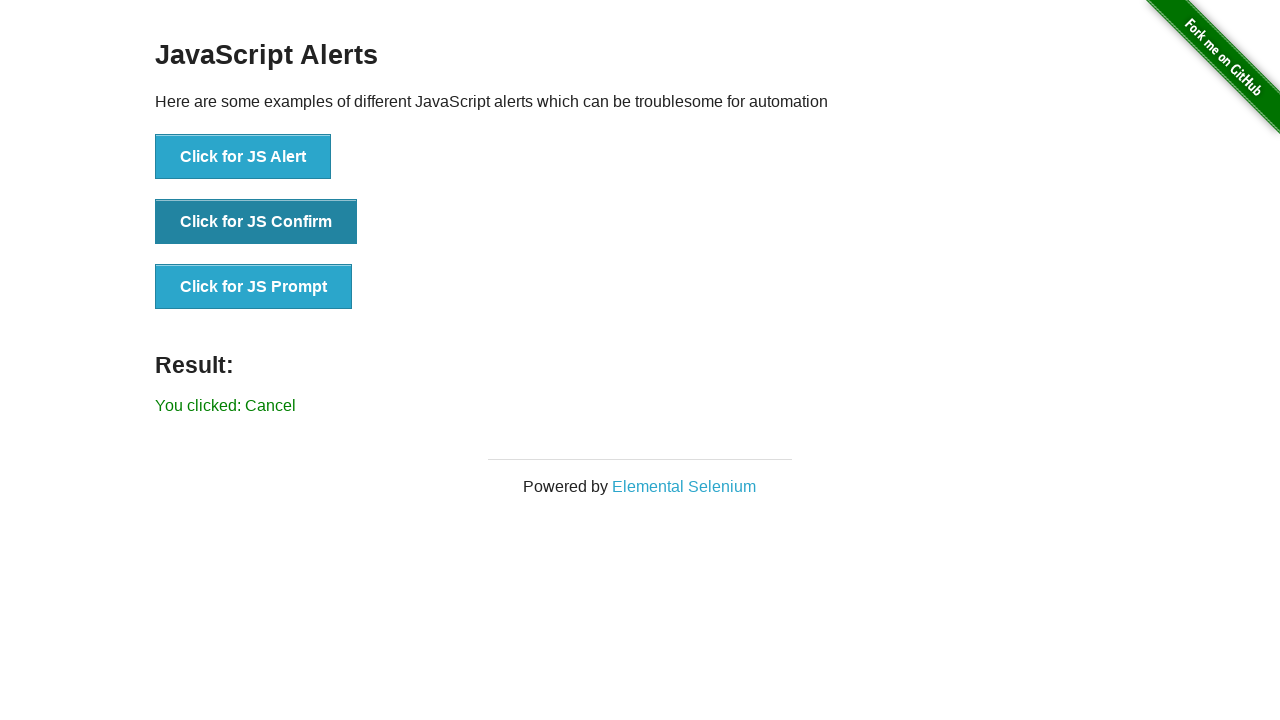